Tests JavaScript executor functionality by clicking a jQuery UI menu element using JavaScript execution

Starting URL: http://the-internet.herokuapp.com/jqueryui/menu#

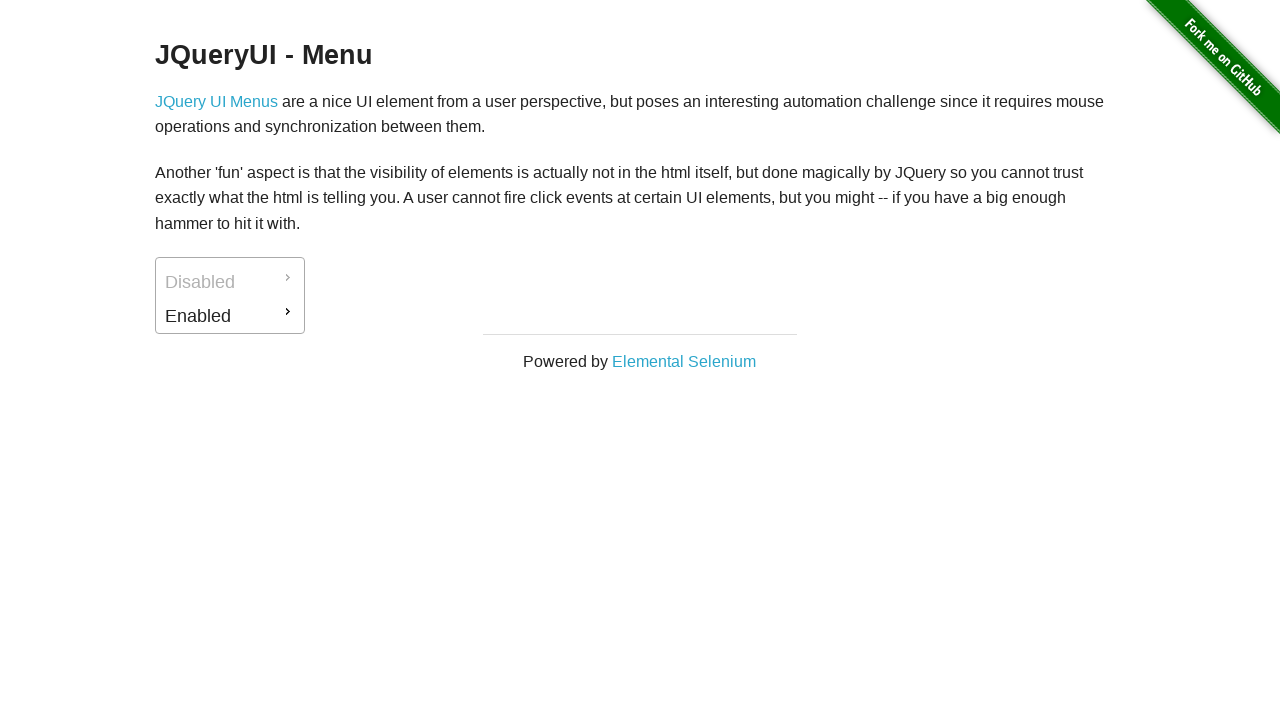

Clicked jQuery UI menu element with ID 'ui-id-2' using force click at (230, 316) on #ui-id-2
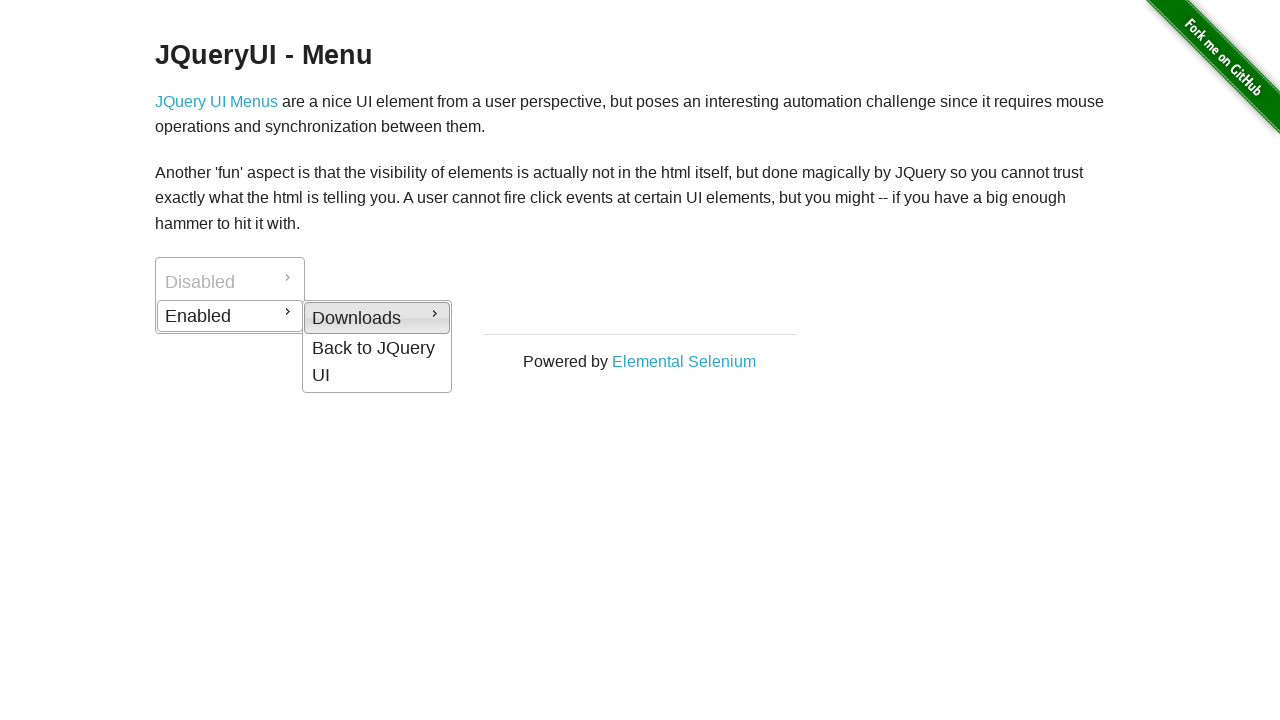

Waited 1 second for menu interaction to complete
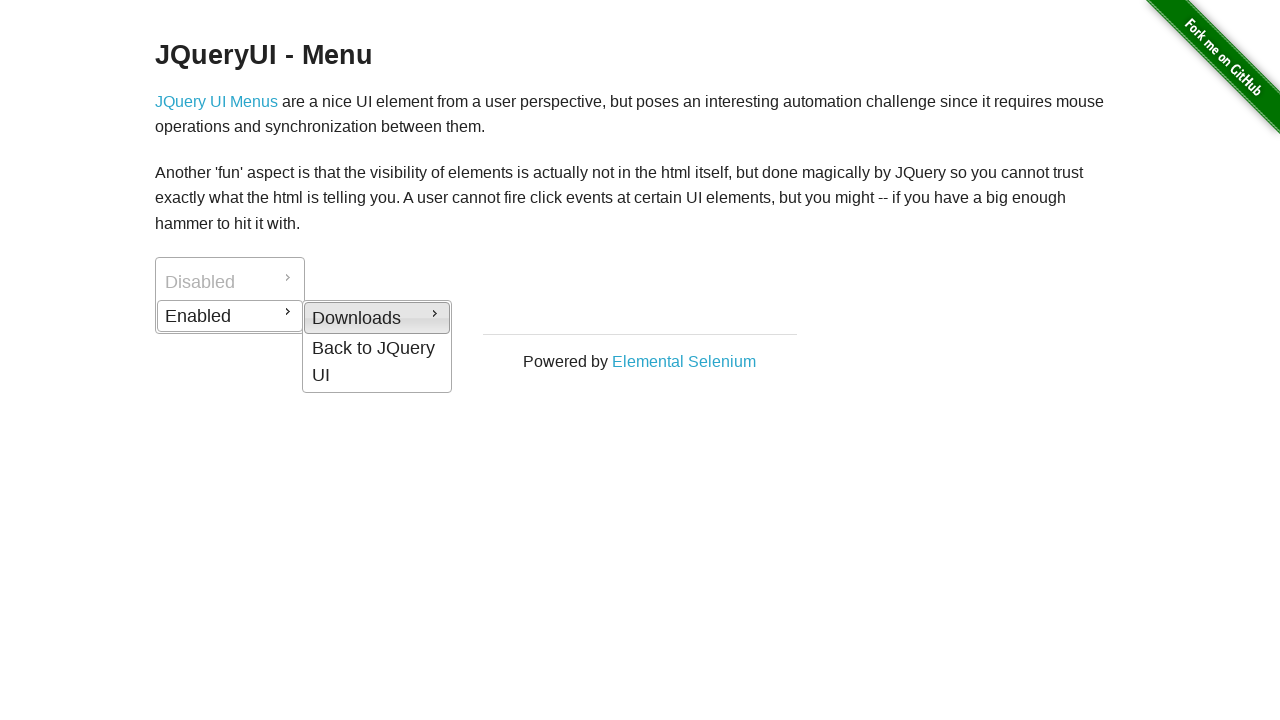

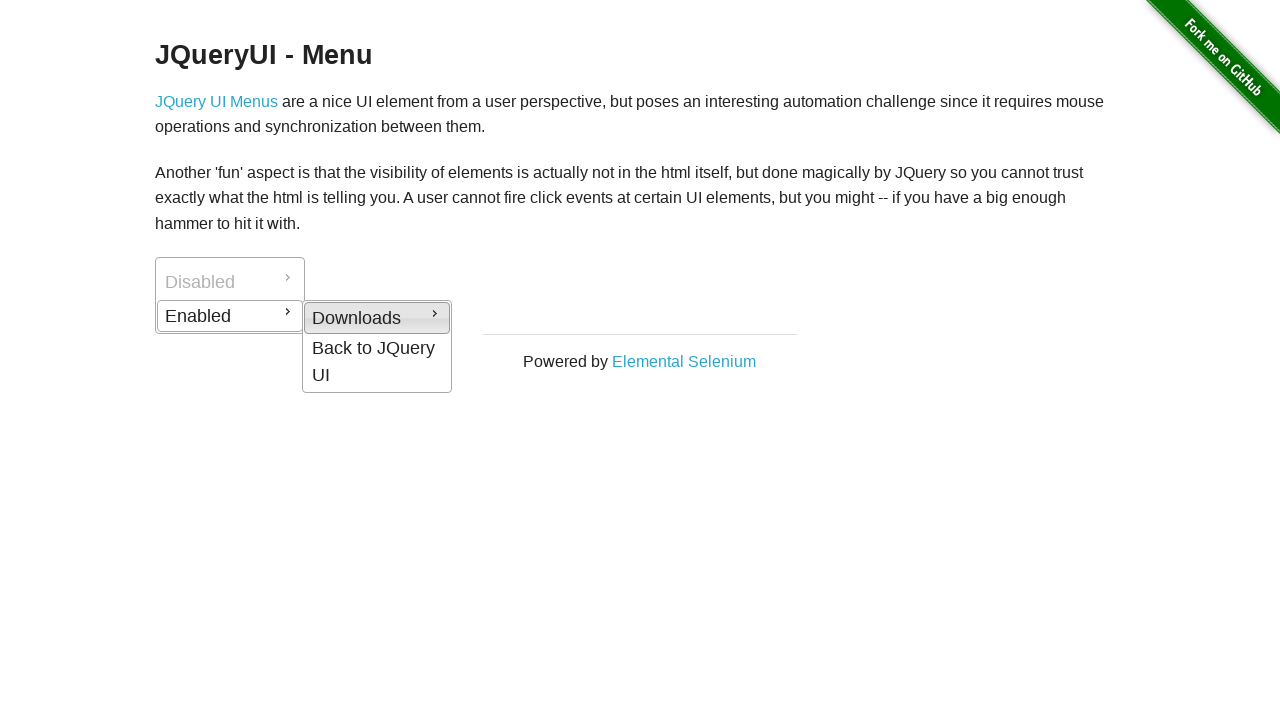